Tests switching between tabs by searching for a city on the search page and then opening a new tab to navigate to the let-car-work page

Starting URL: https://ilcarro.web.app/search

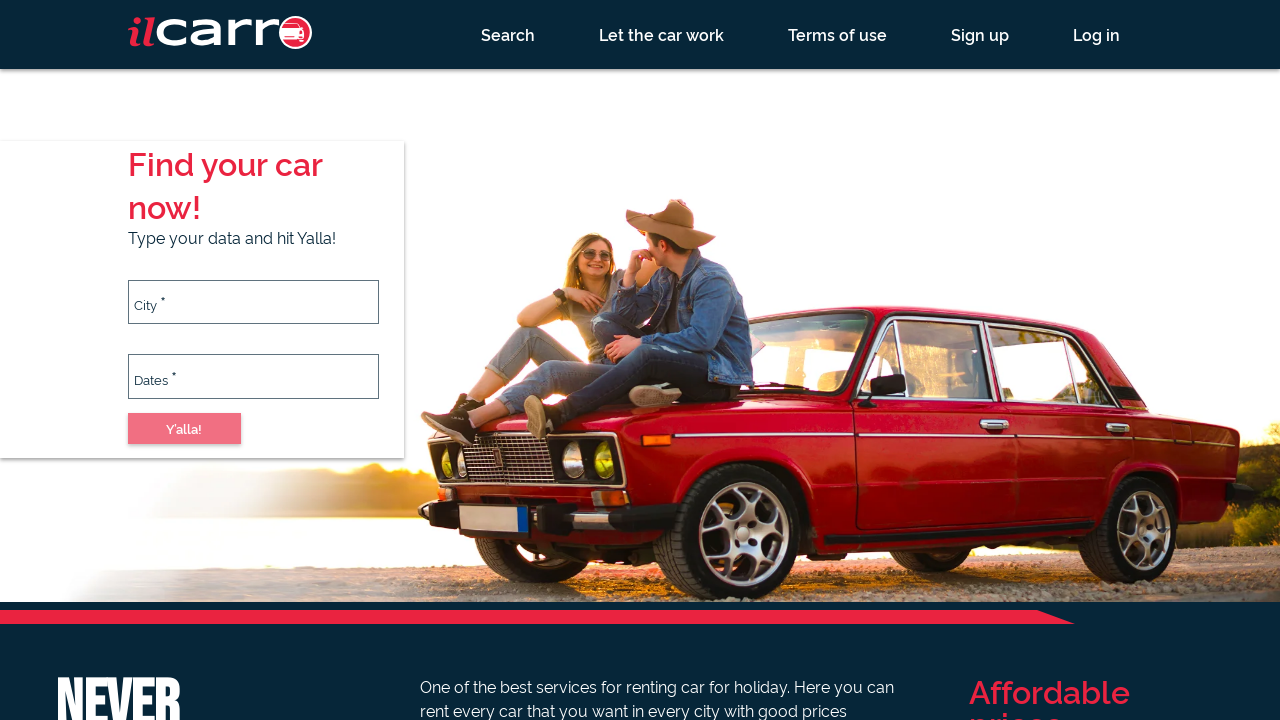

Cleared the city input field on #city
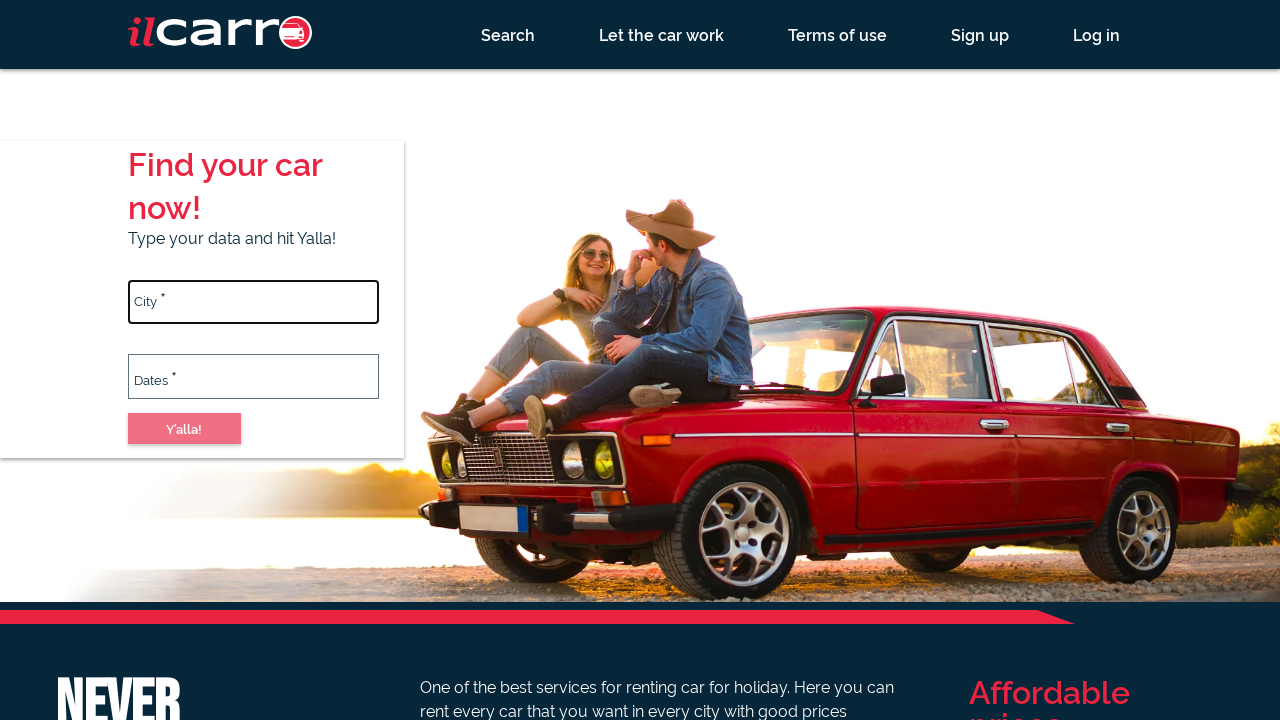

Entered 'Jerusalem' in the city search field on #city
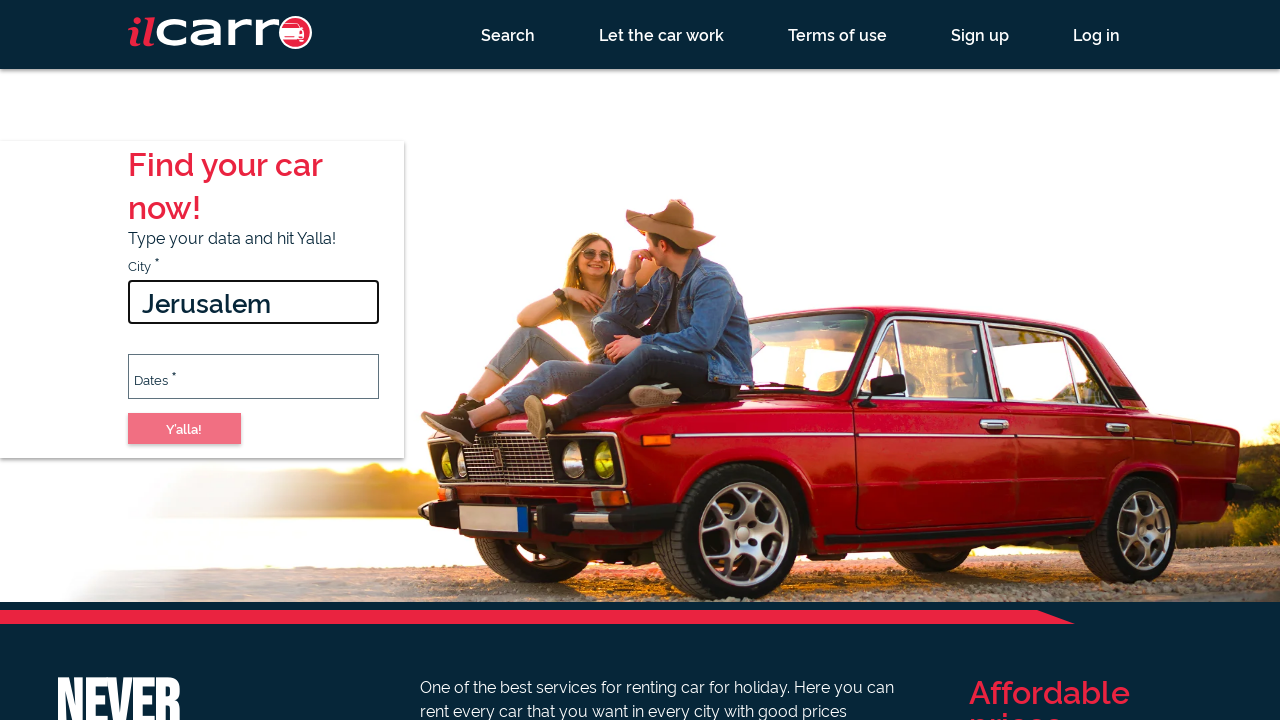

Pressed Tab to move to the next field on #city
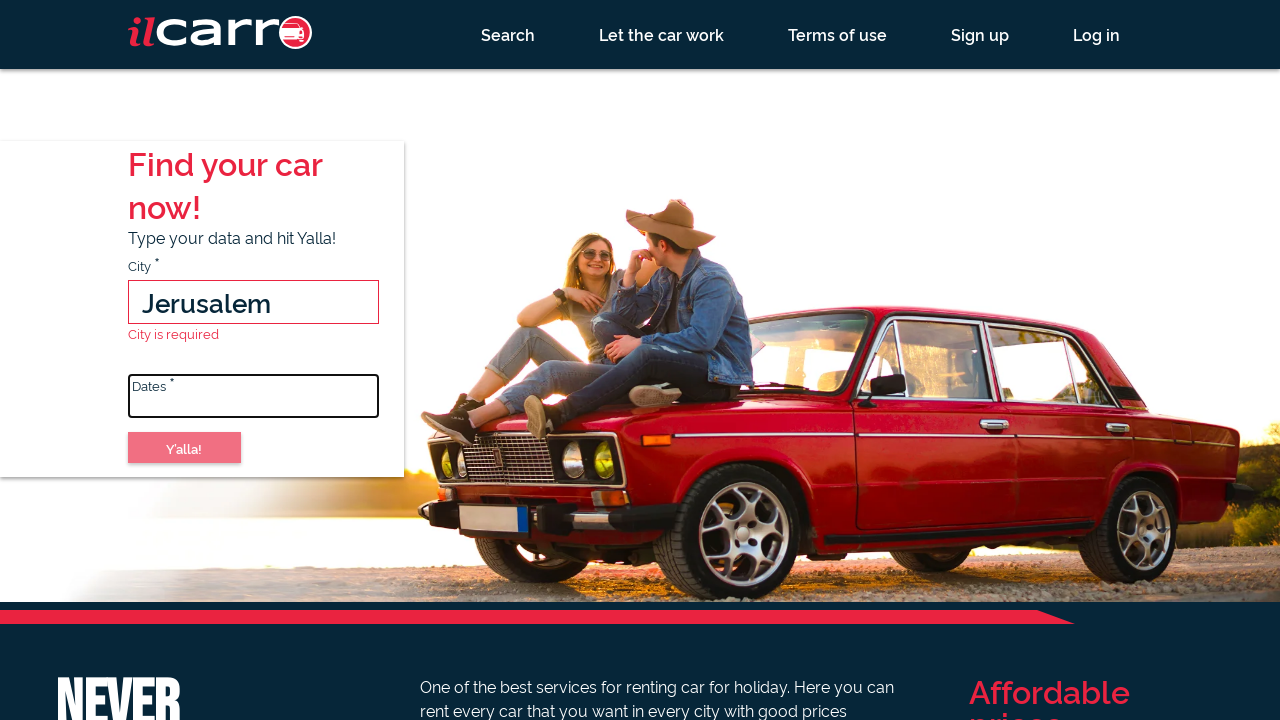

Opened a new tab
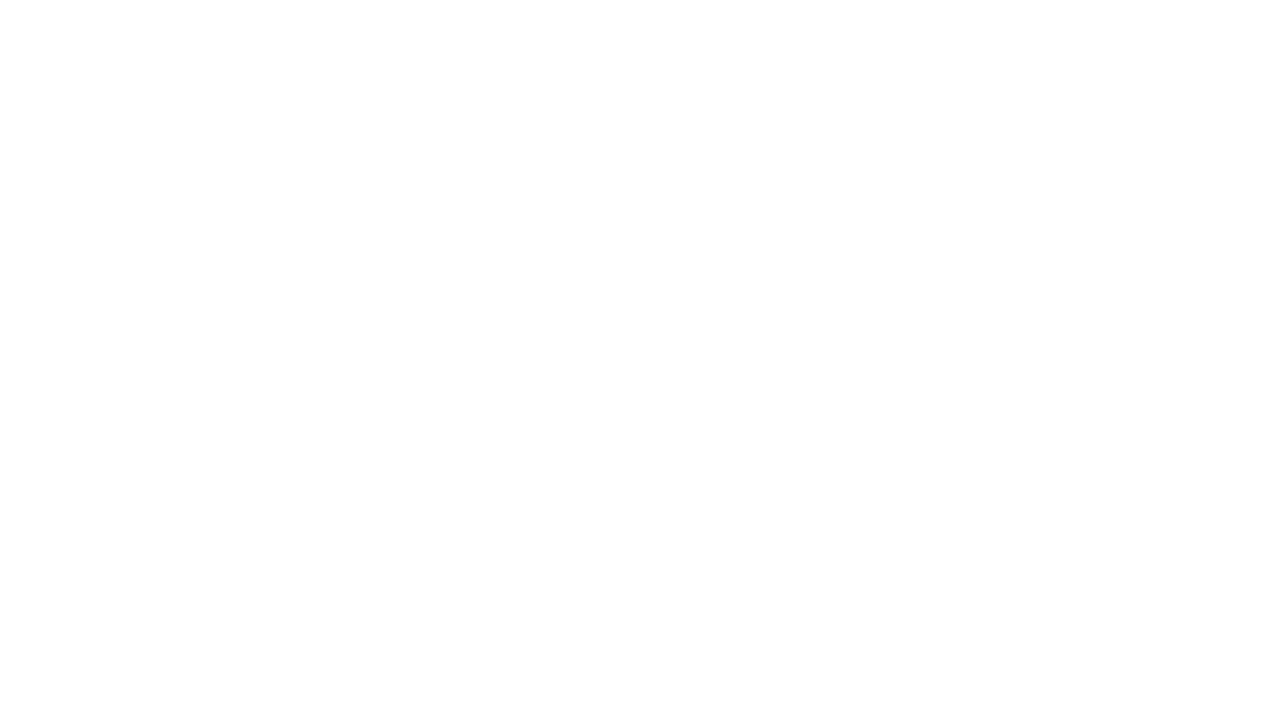

Navigated to let-car-work page in the new tab
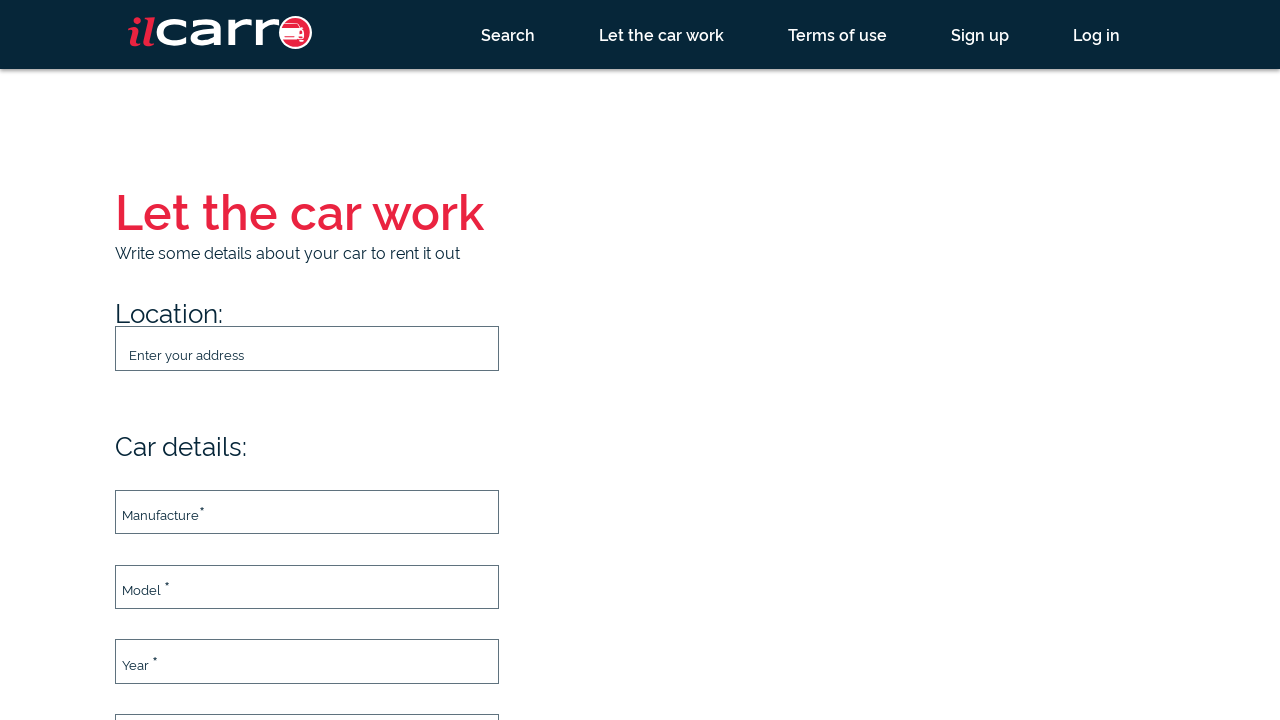

Waited for h1 element to be visible on let-car-work page
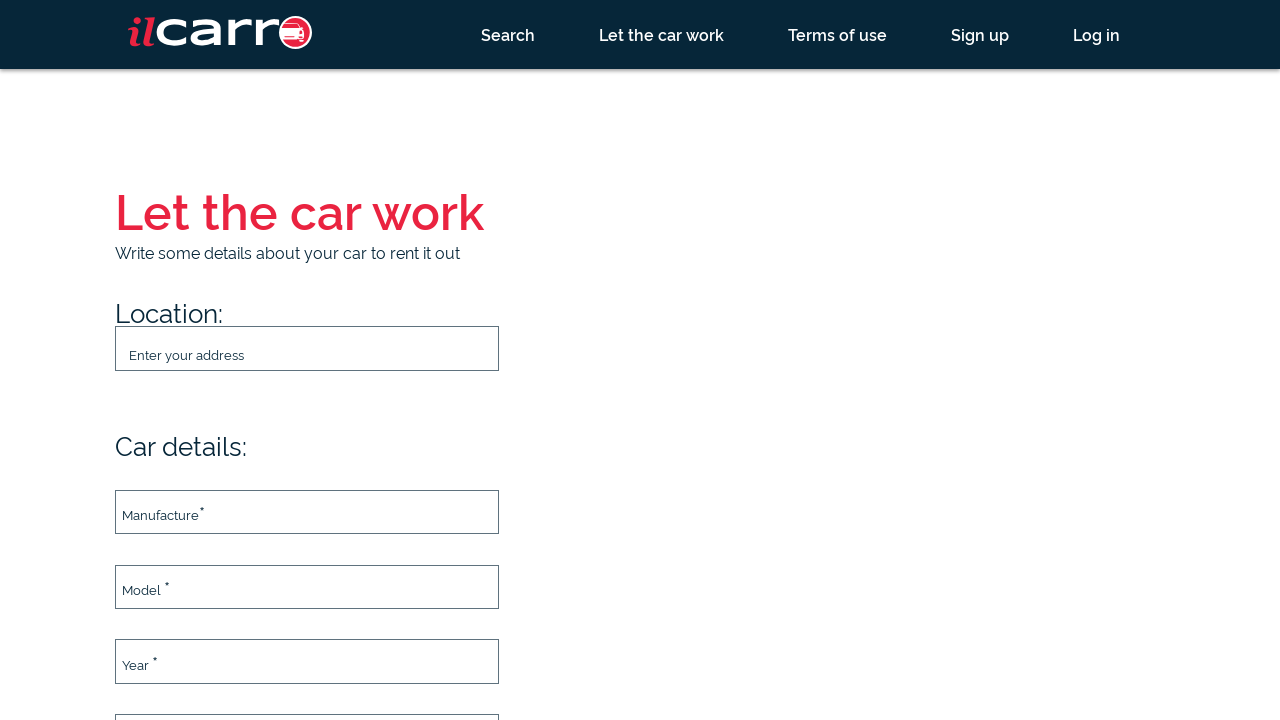

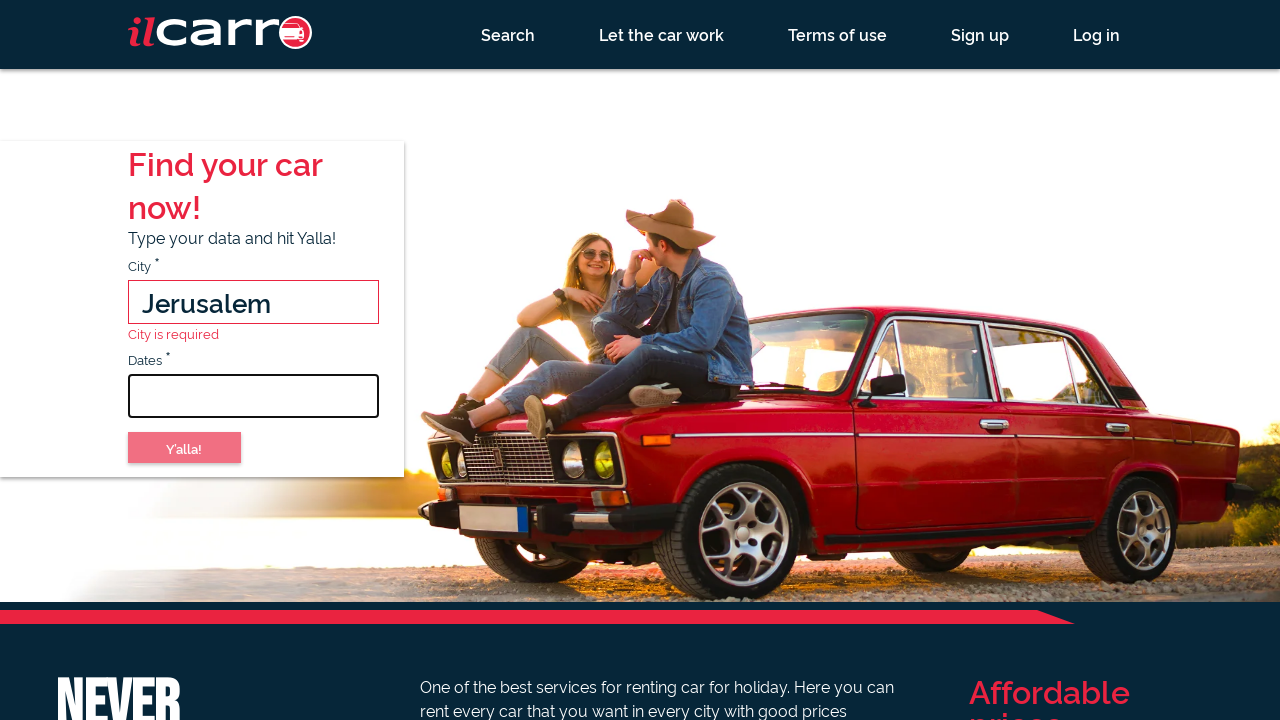